Tests dismissing a JavaScript confirm dialog by clicking the second button and canceling the dialog

Starting URL: https://the-internet.herokuapp.com/javascript_alerts

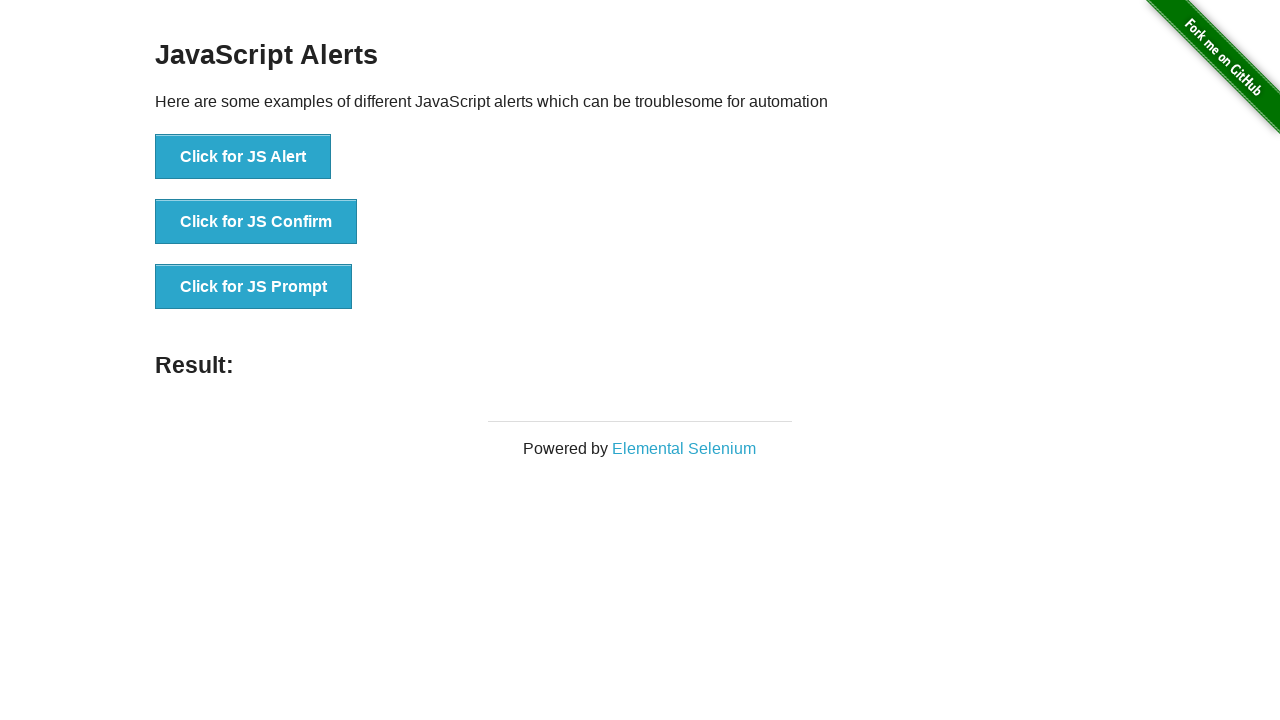

Clicked the 'Click for JS Confirm' button to trigger JavaScript confirm dialog at (256, 222) on button:has-text("Click for JS Confirm")
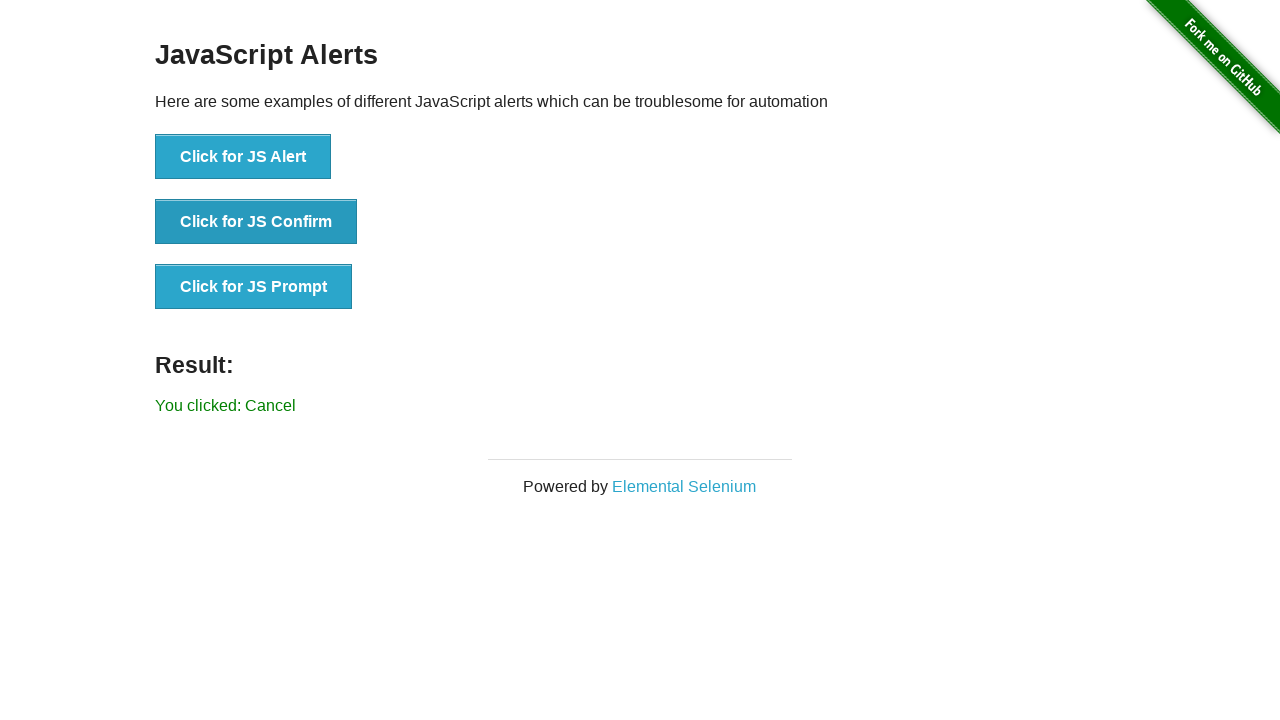

Set up dialog handler to dismiss the confirm dialog
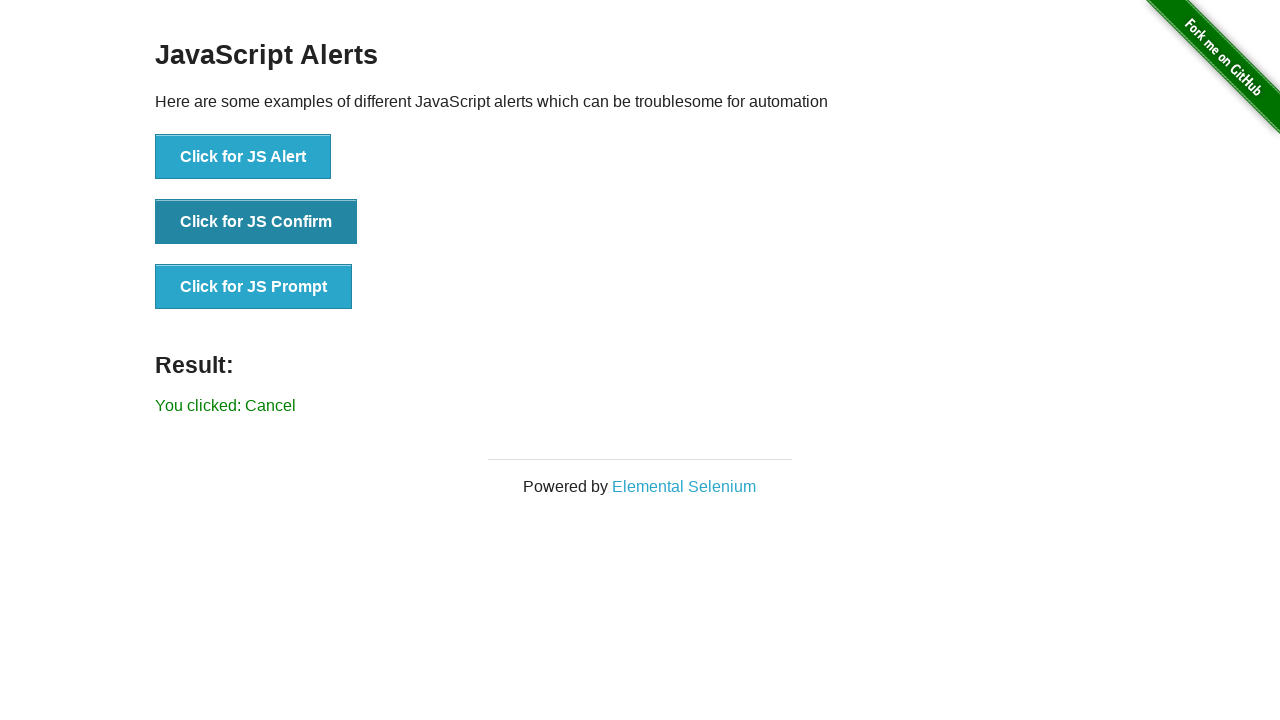

Confirmed that cancel action was successful - 'You clicked: Cancel' message appeared
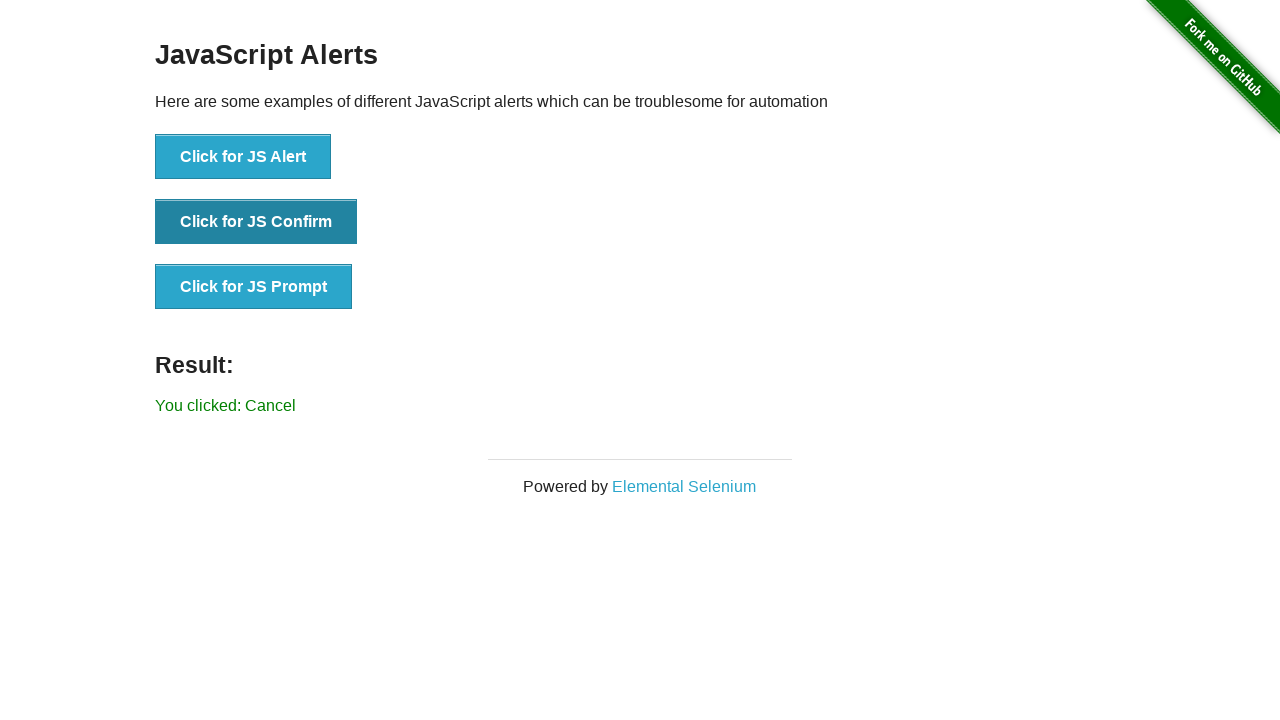

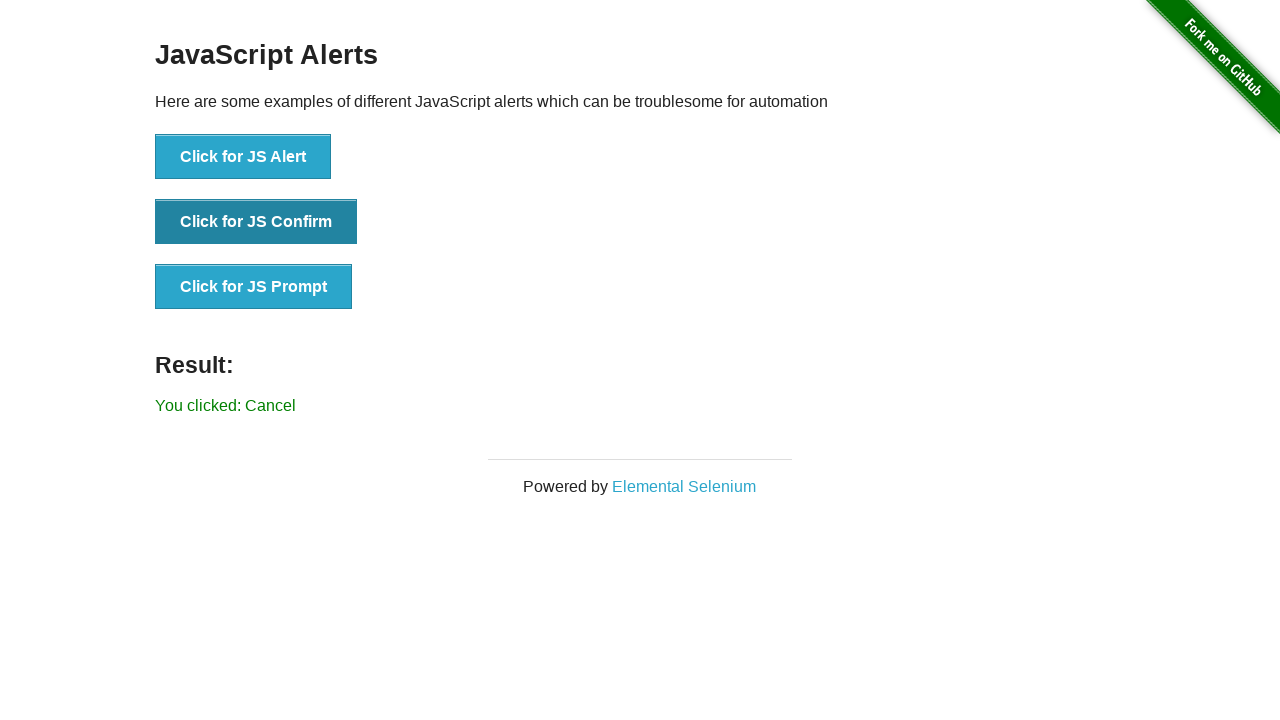